Tests browser window handle switching by clicking a link that opens a new window, extracting email text from the child window, verifying it matches expected value, switching back to parent window, and using the extracted email in a form field.

Starting URL: https://rahulshettyacademy.com/loginpagePractise/

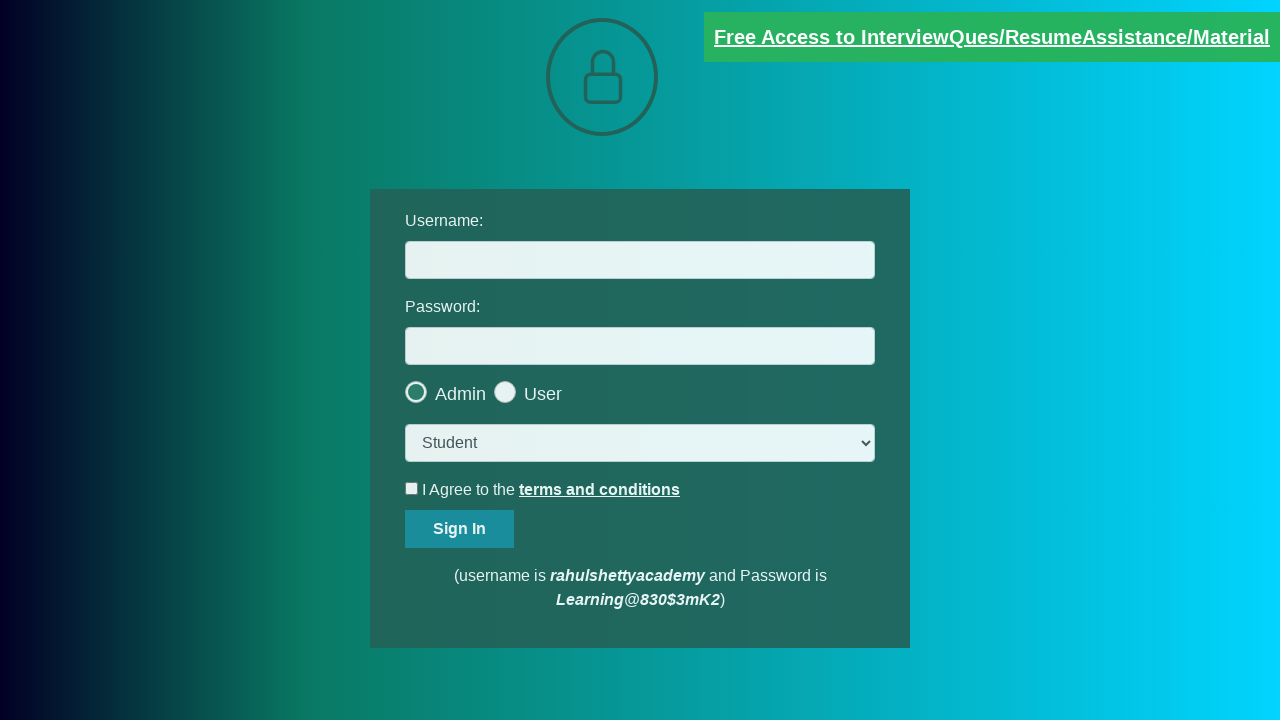

Stored reference to parent page
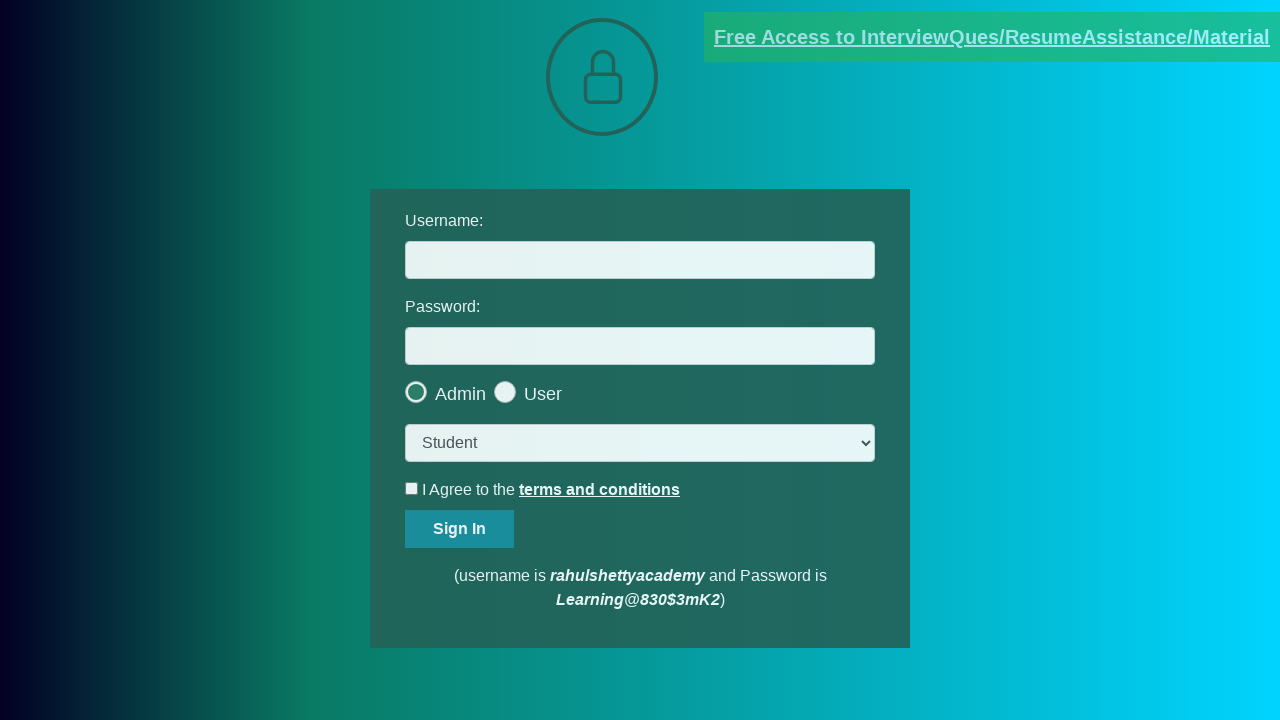

Clicked blinking text link to open new window at (992, 37) on .blinkingText
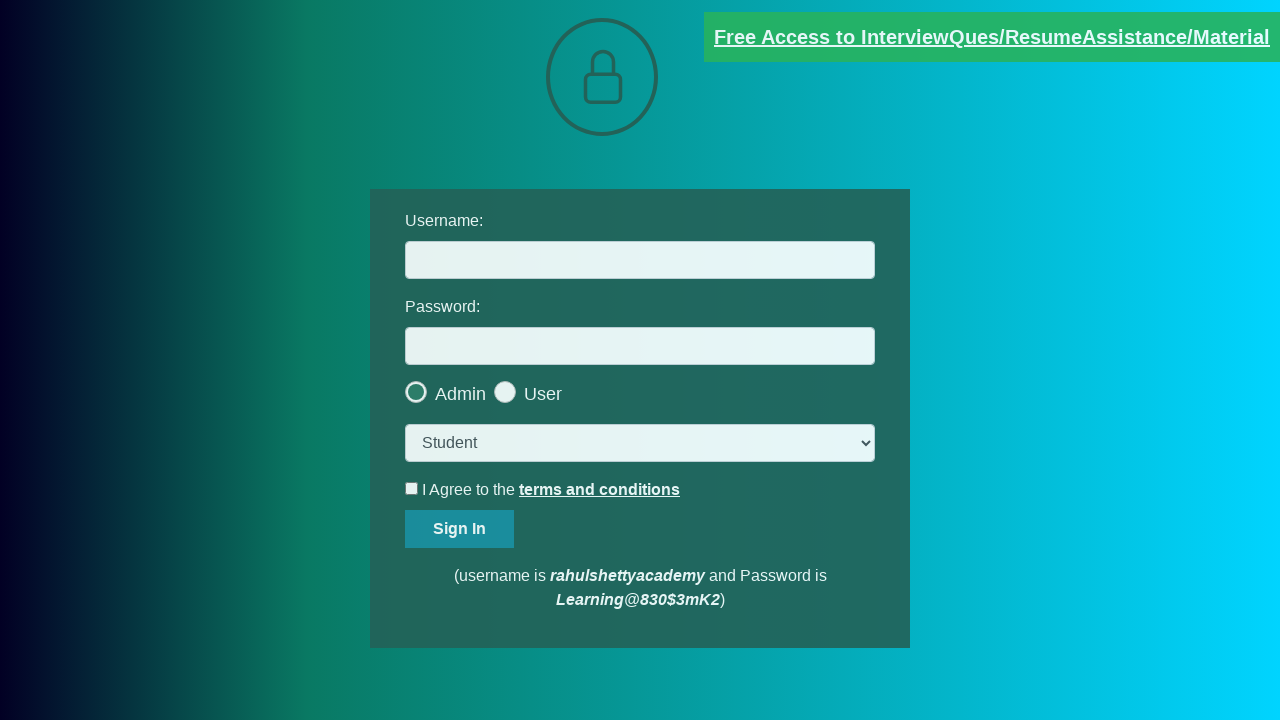

Obtained reference to child window
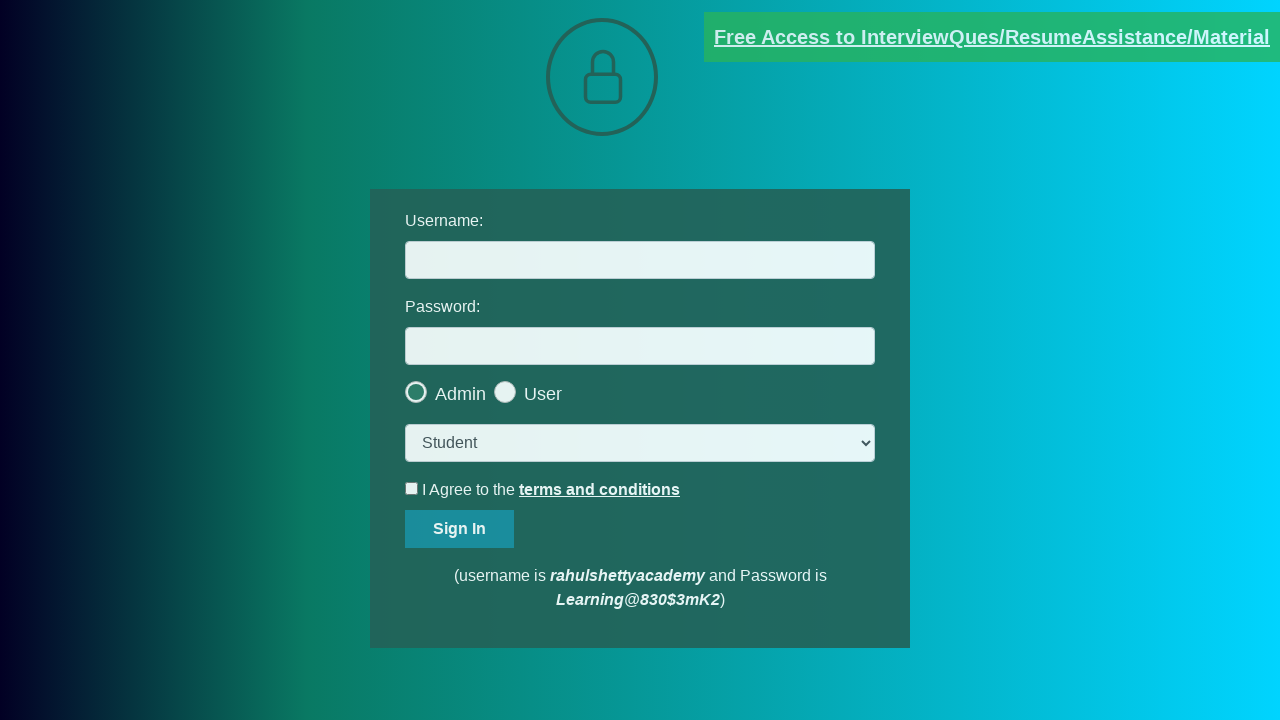

Child window fully loaded
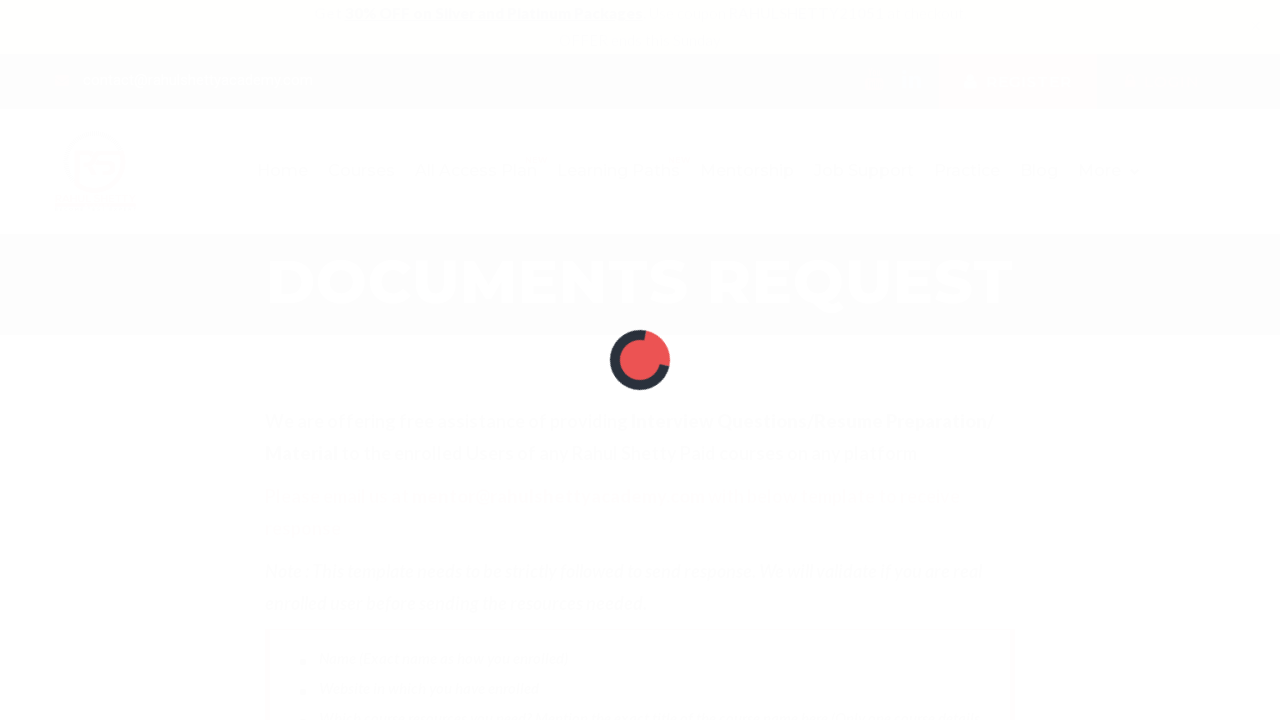

Extracted text from red element in child window
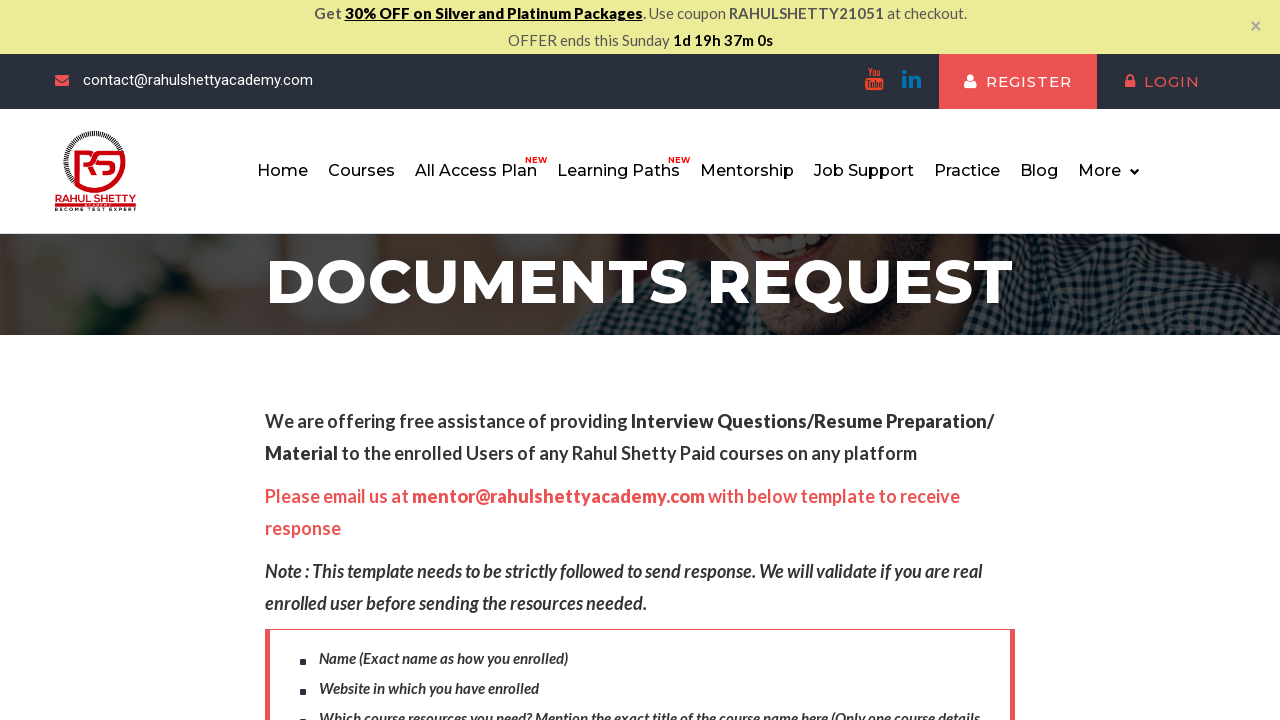

Split extracted text by 'at' delimiter
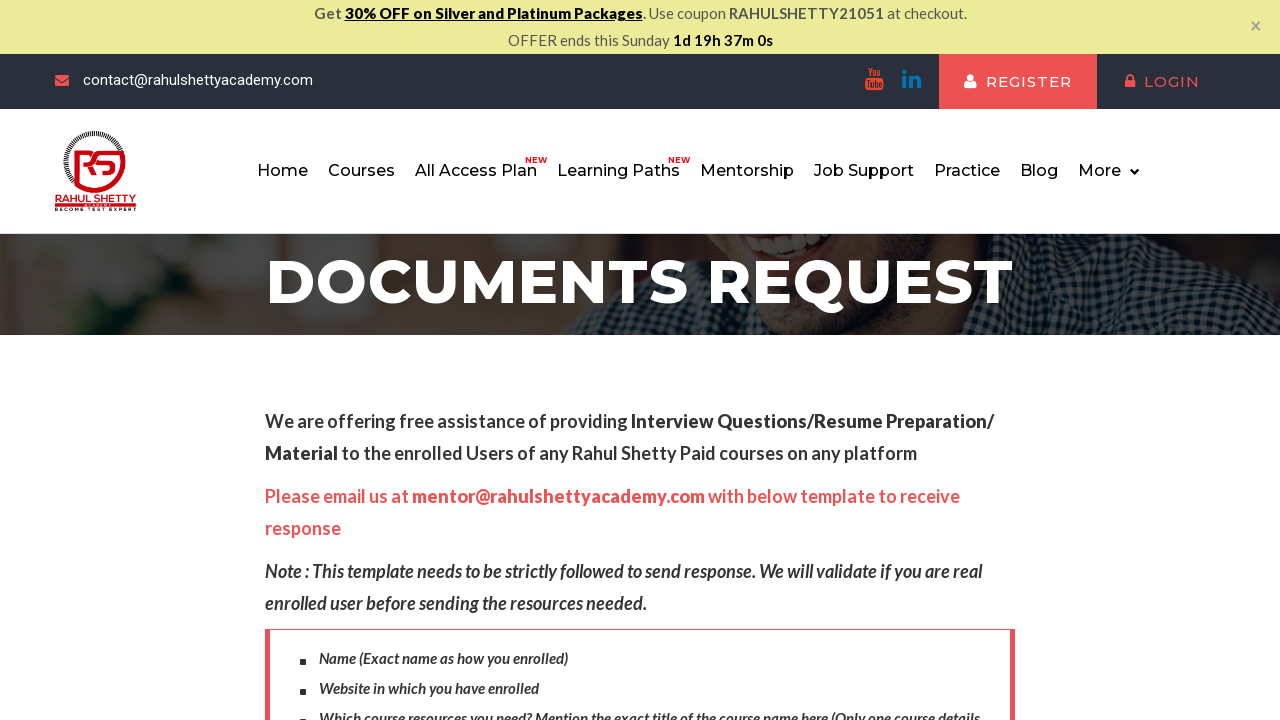

Trimmed and parsed text to isolate email address
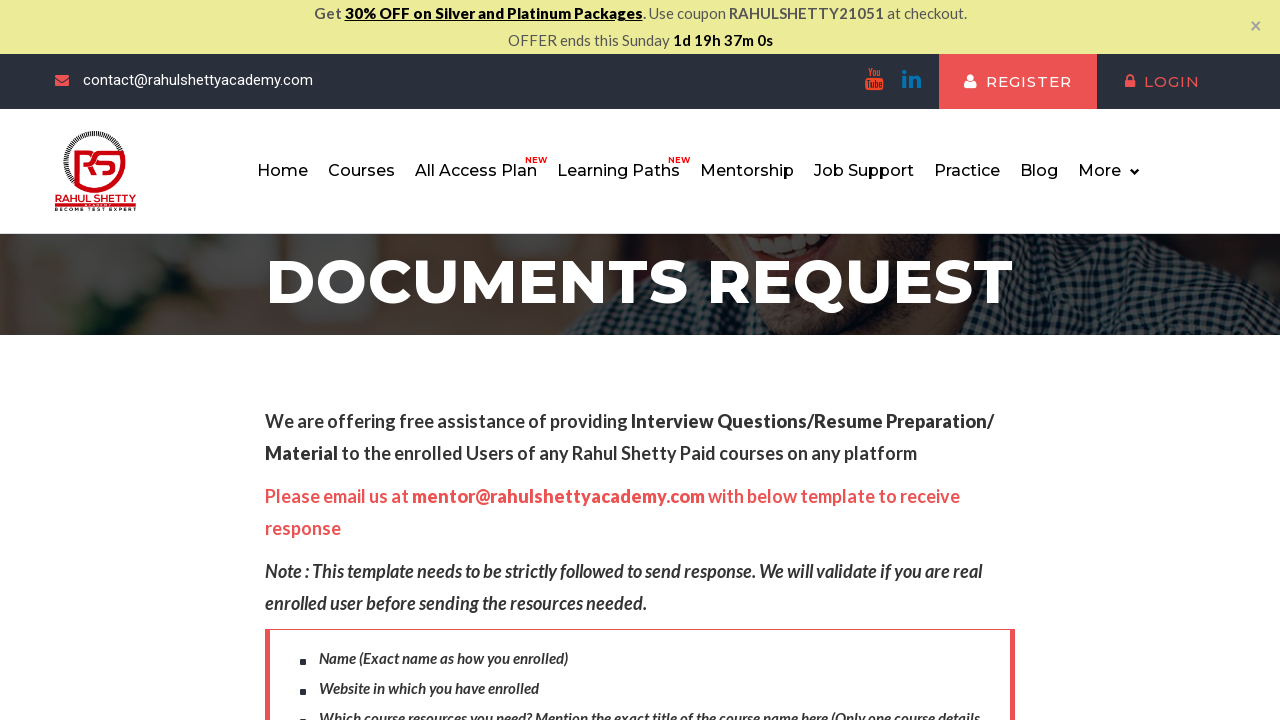

Extracted email address: mentor@rahulshettyacademy.com
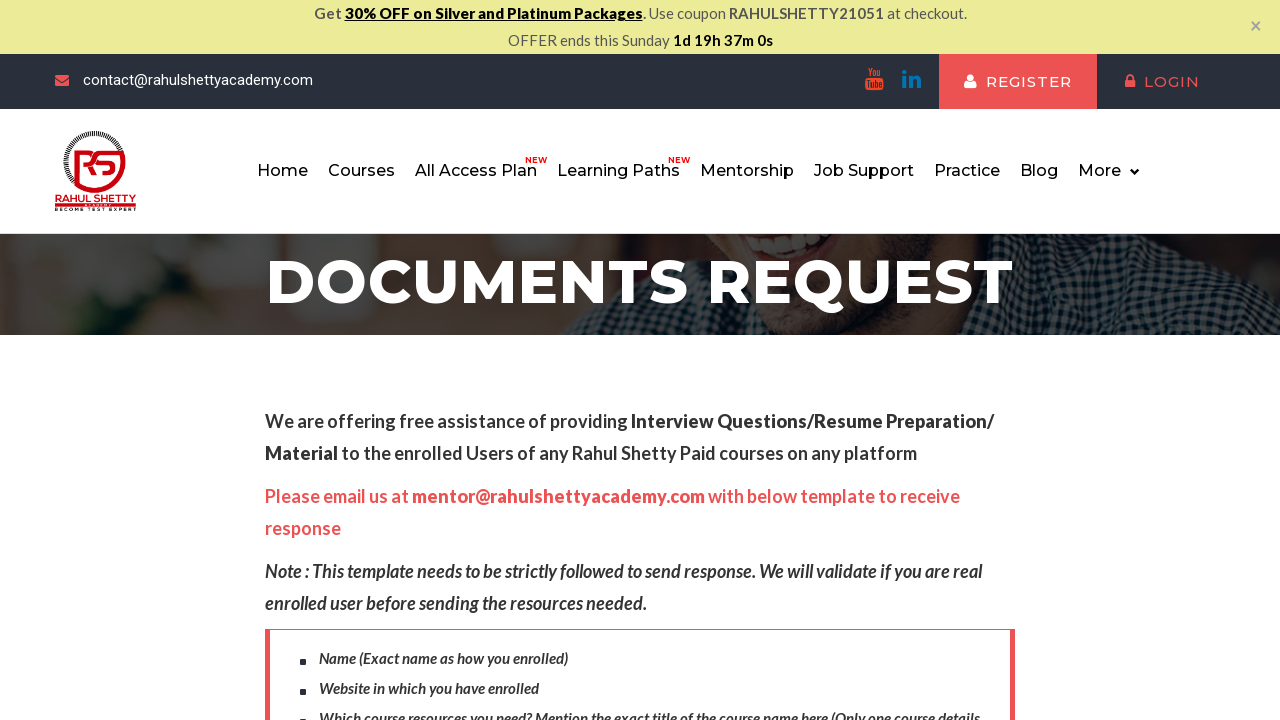

Verified extracted email matches expected value: mentor@rahulshettyacademy.com
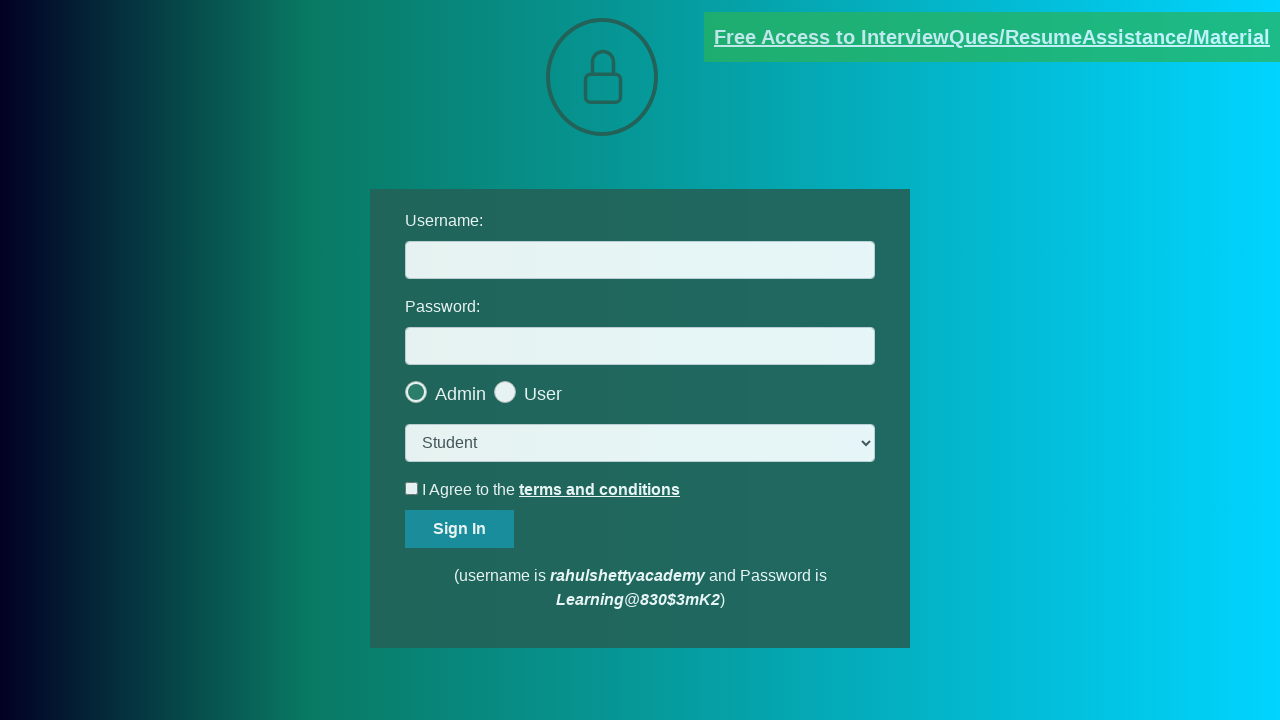

Closed child window
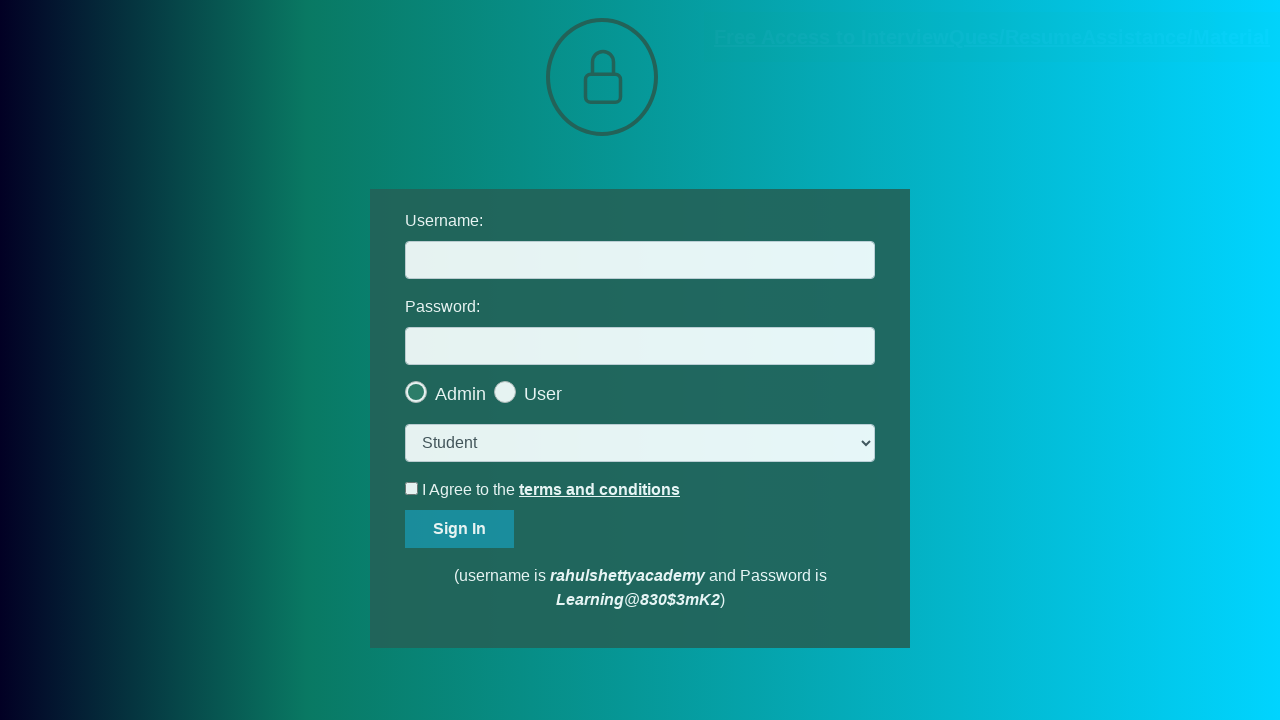

Filled username field with extracted email: mentor@rahulshettyacademy.com on #username
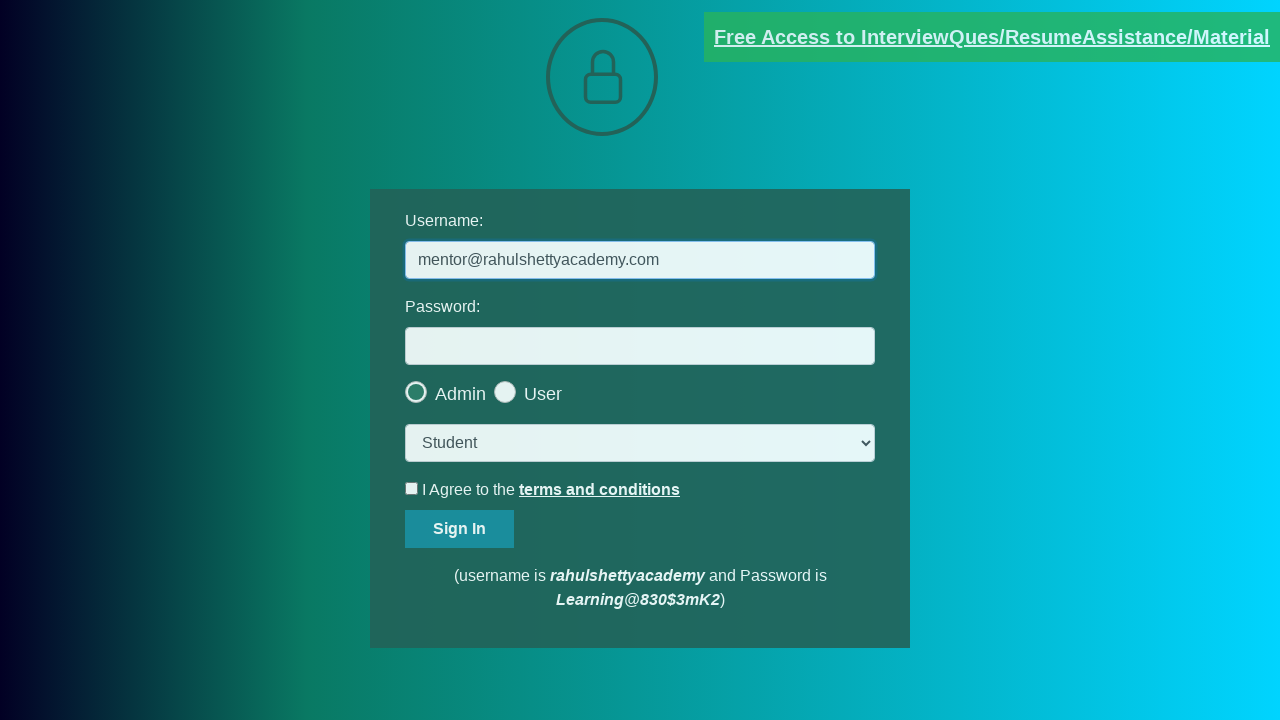

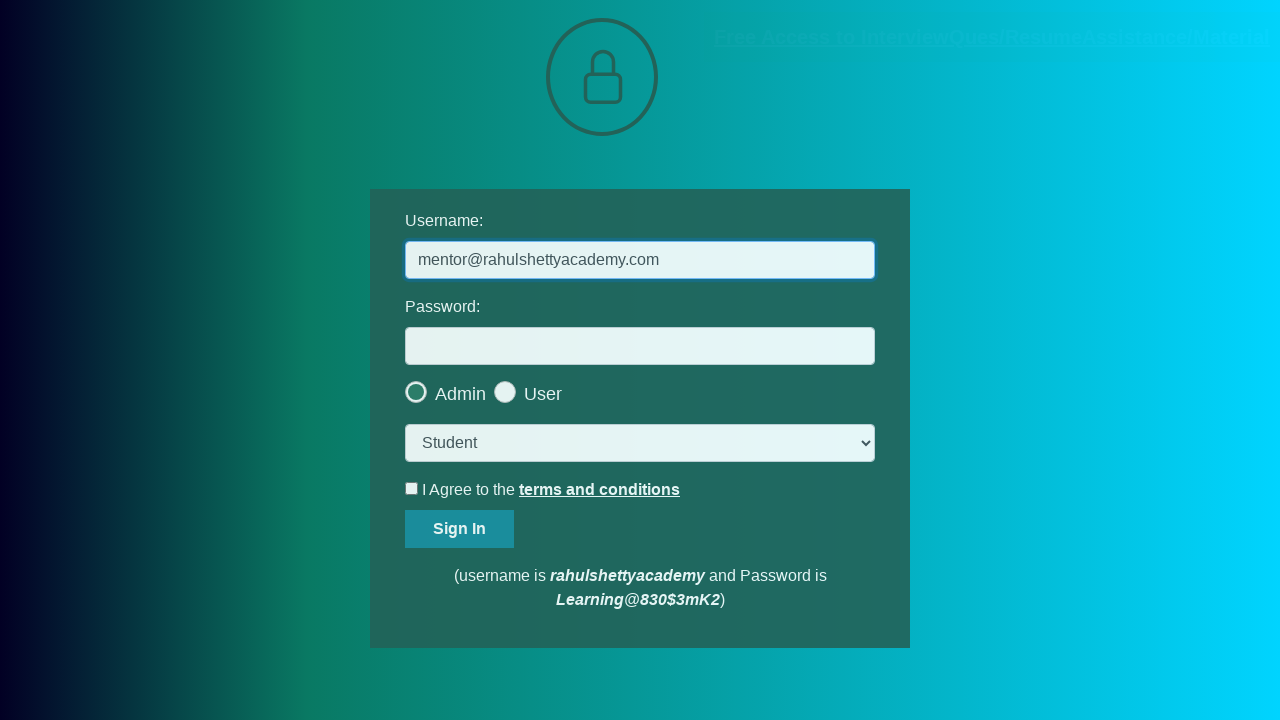